Tests the file upload element on omayo.blogspot.com by clicking the upload button. The original script used OS-level Robot class for file dialog interaction, which is translated to Playwright's native file upload handling.

Starting URL: https://omayo.blogspot.com

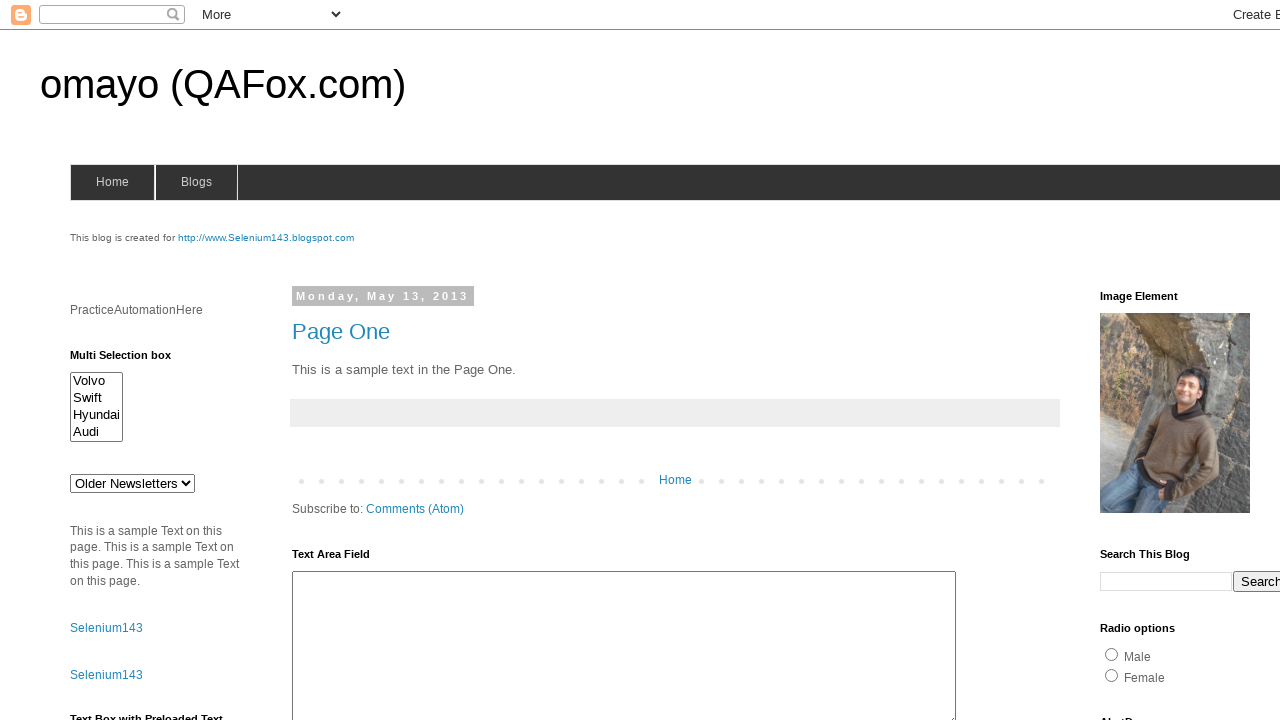

Waited for upload file input element #uploadfile to be present
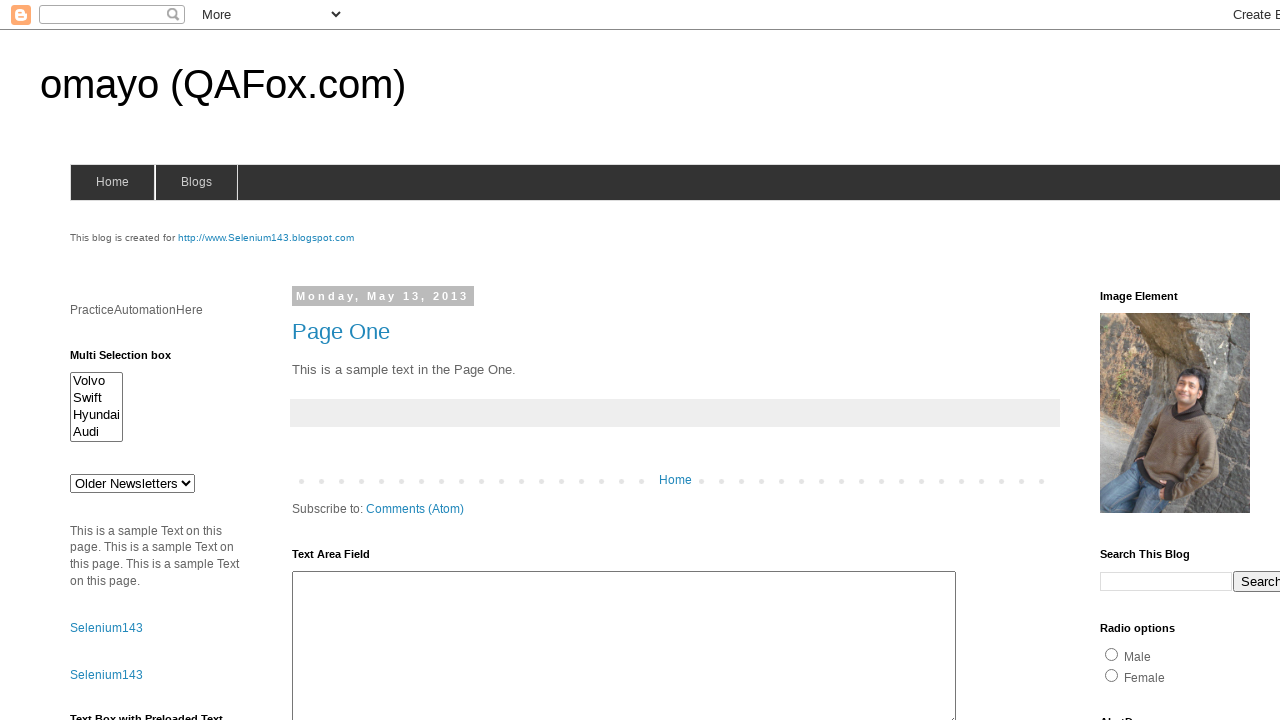

Located the upload file element #uploadfile
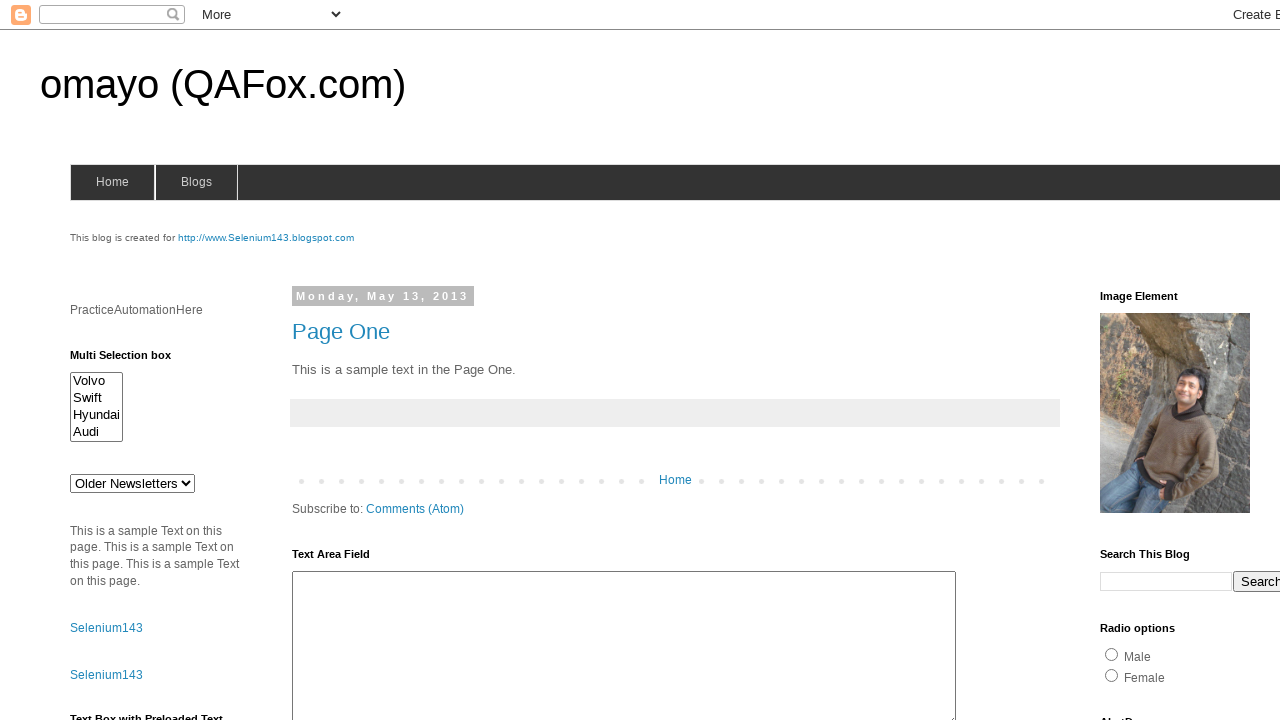

Scrolled upload element into view if needed
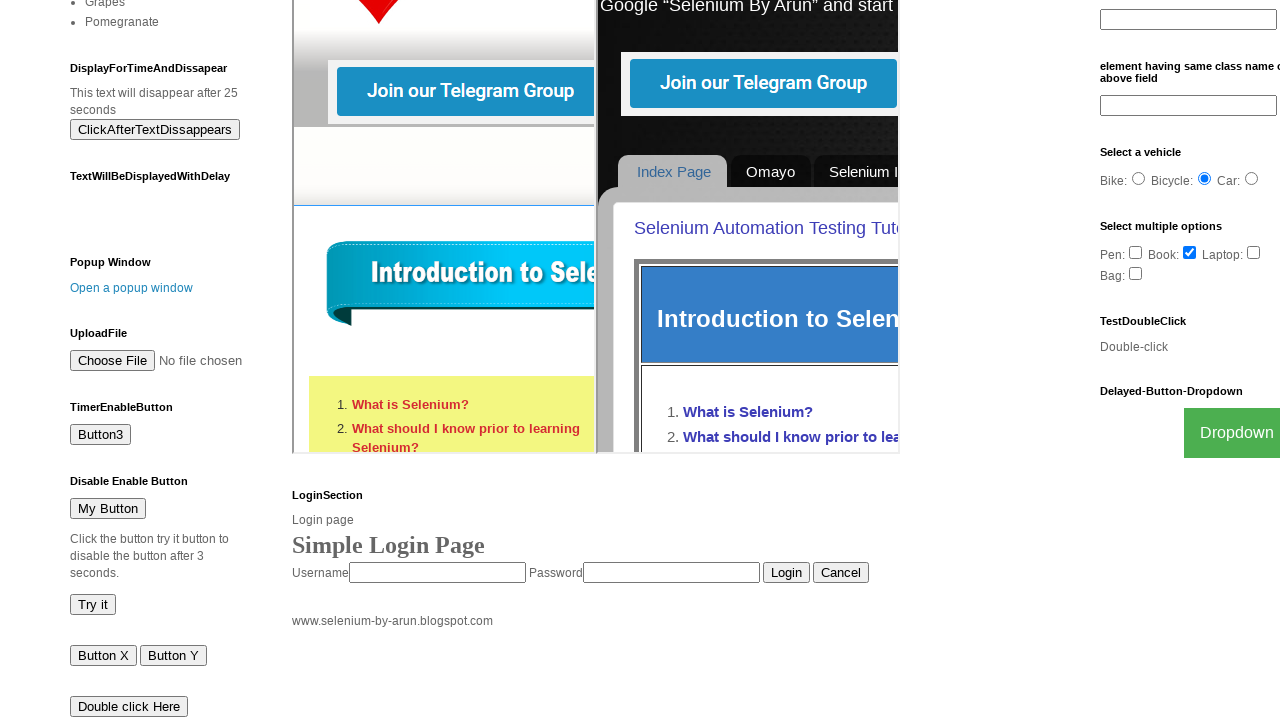

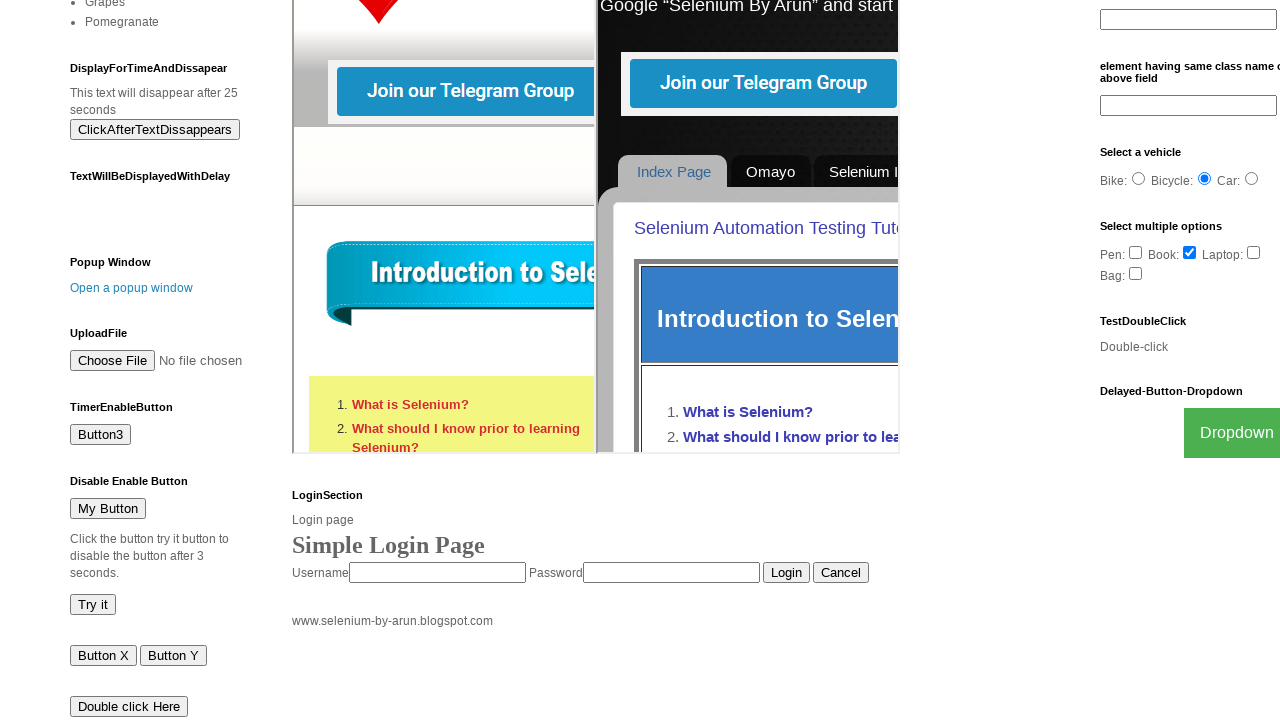